Tests alert dialog handling by filling a name field and clicking the alert button

Starting URL: https://rahulshettyacademy.com/AutomationPractice/

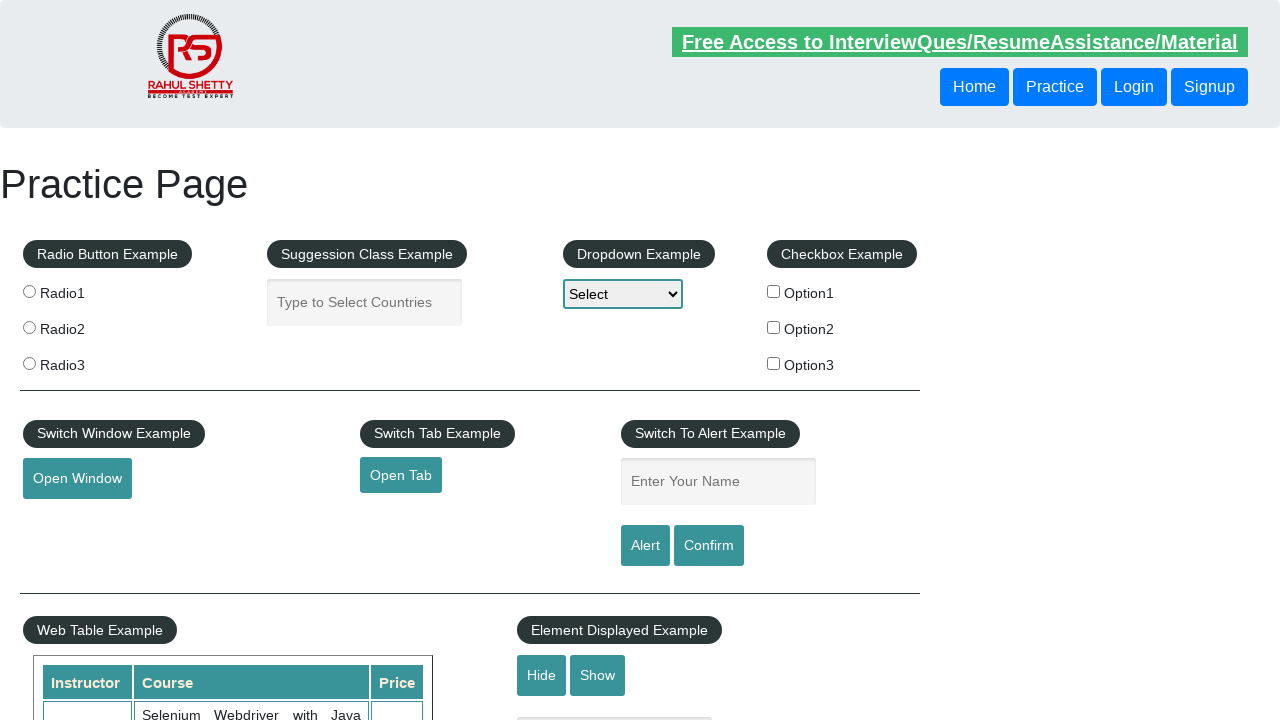

Set up dialog handler to accept alerts
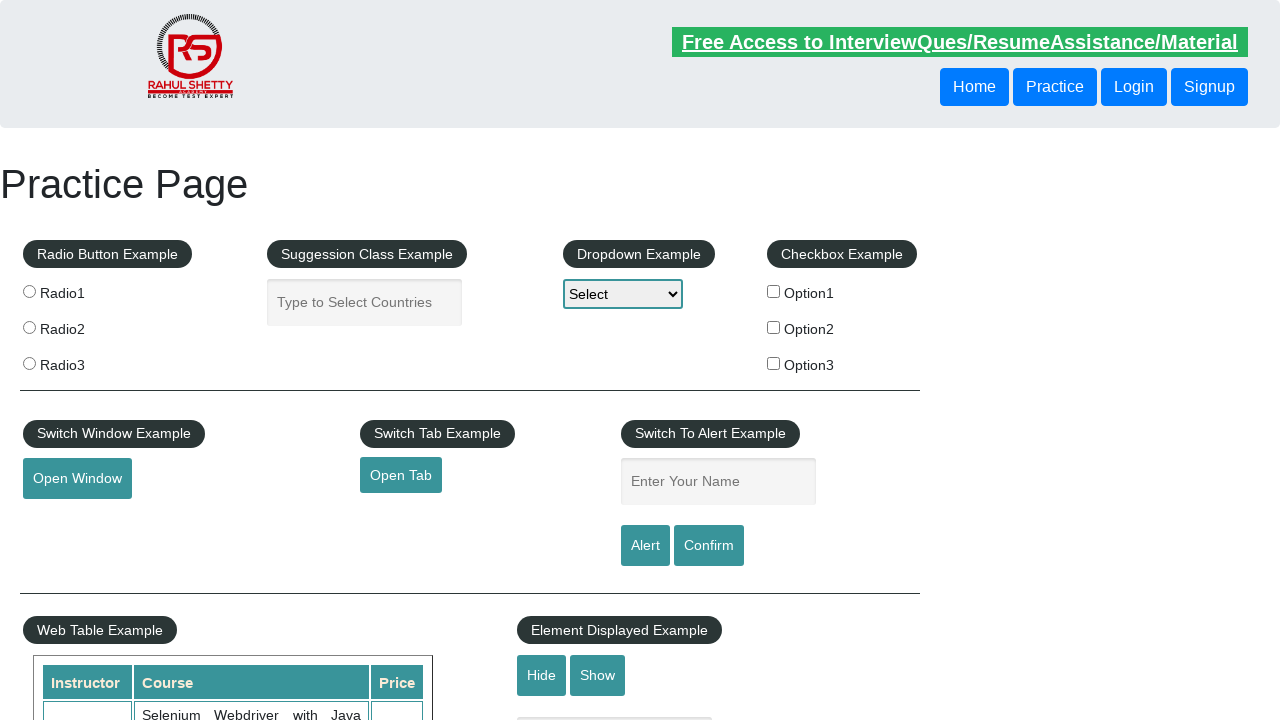

Filled name field with 'TestUser' on #name
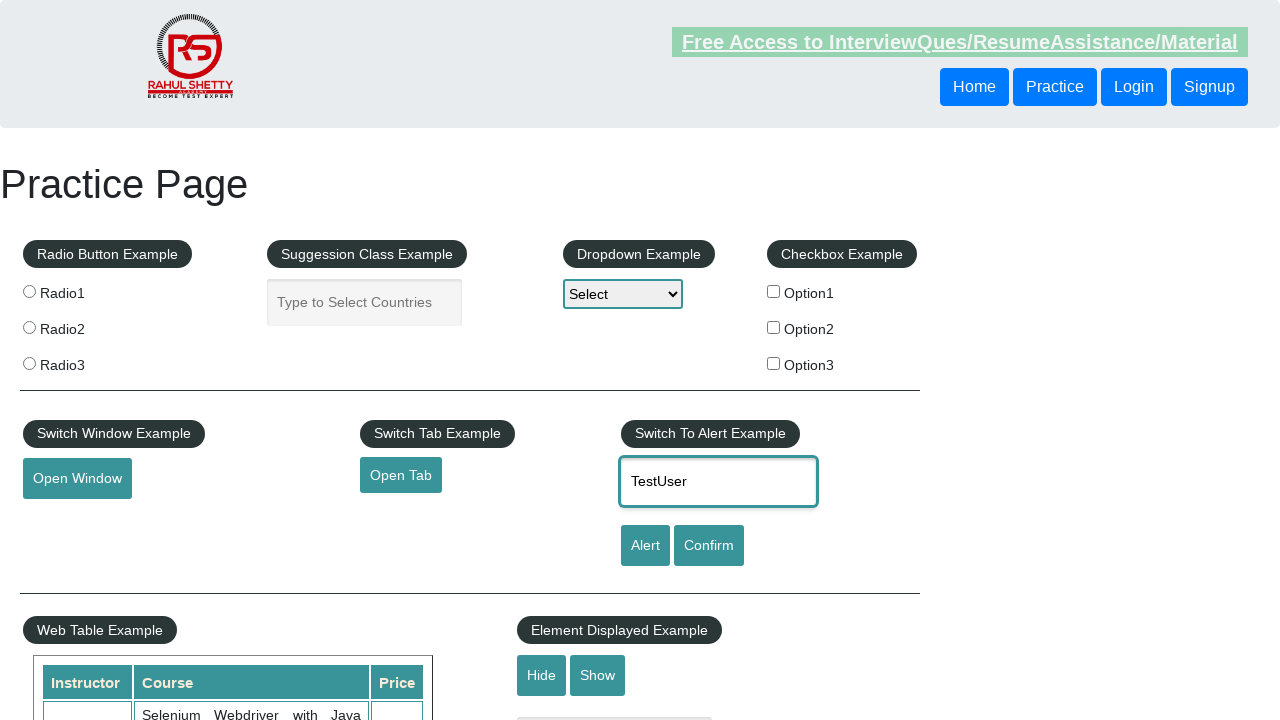

Clicked alert button to trigger dialog at (645, 546) on #alertbtn
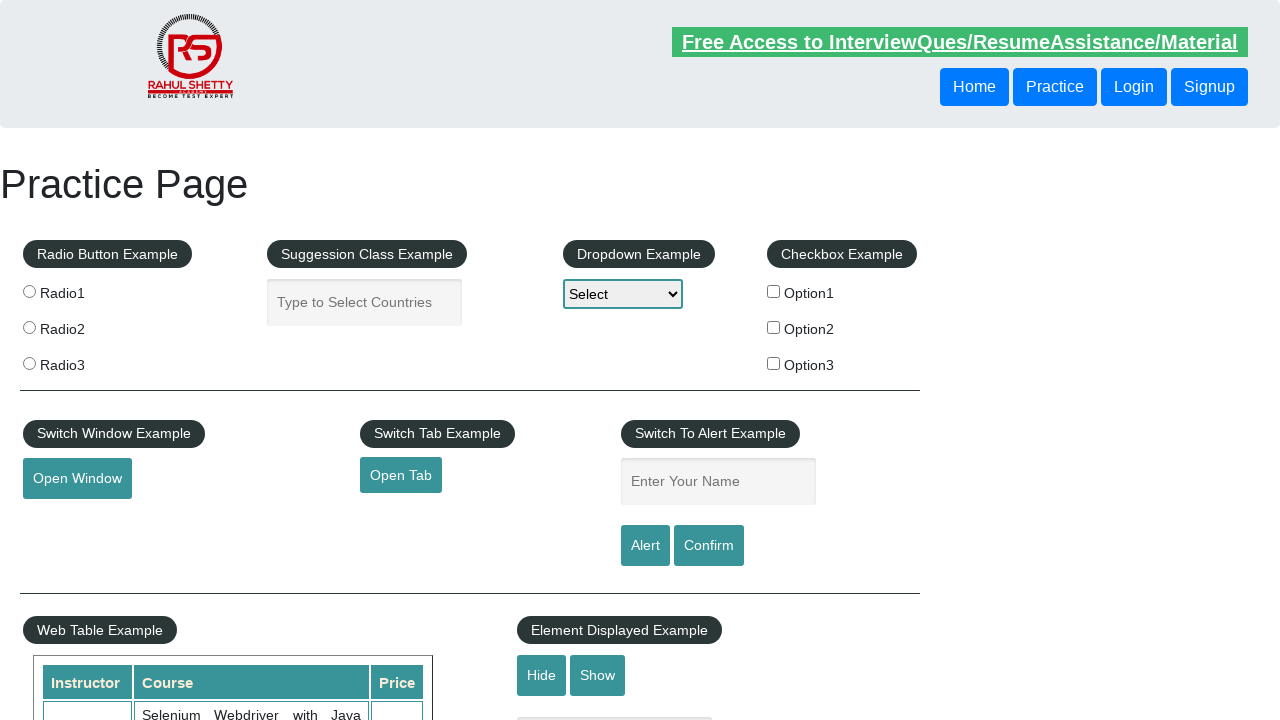

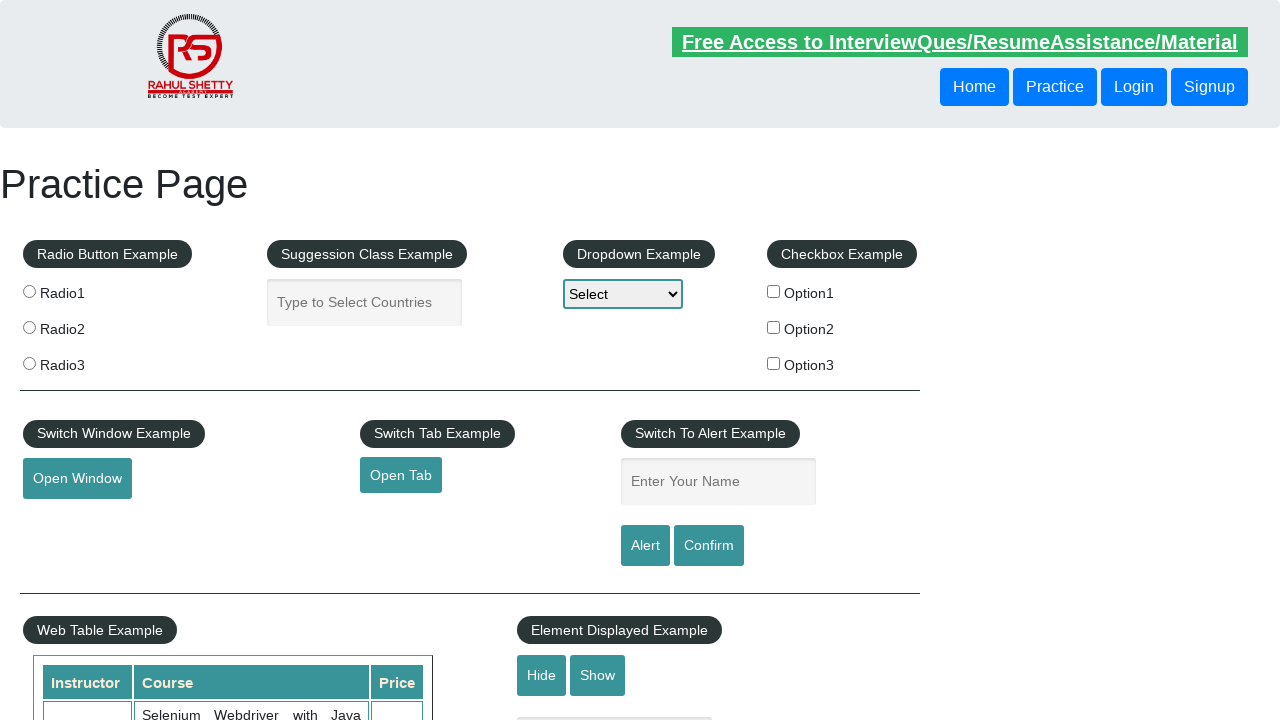